Tests radio button functionality on LambdaTest Selenium Playground by selecting gender and age group options, then clicking to get and verify the selected values.

Starting URL: https://www.lambdatest.com/selenium-playground/radiobutton-demo

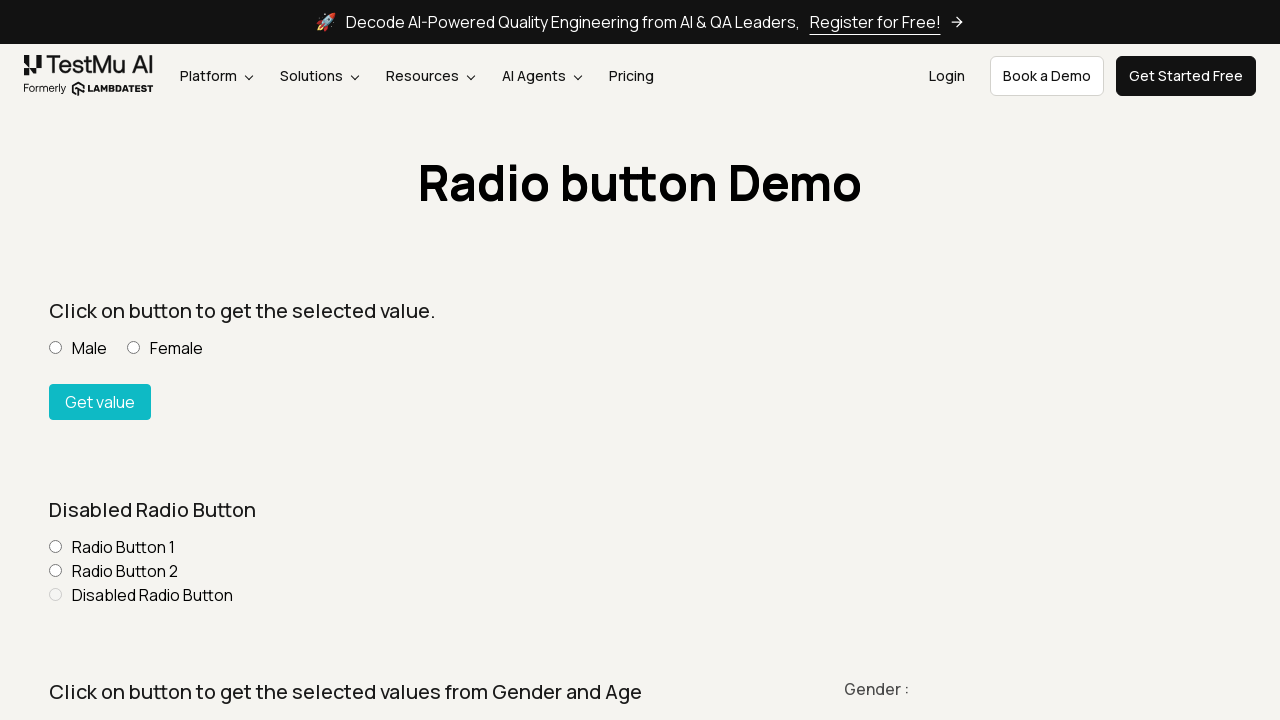

Clicked 'Male' radio button for gender selection at (56, 360) on xpath=//label[normalize-space()='Male']//input[@name='gender']
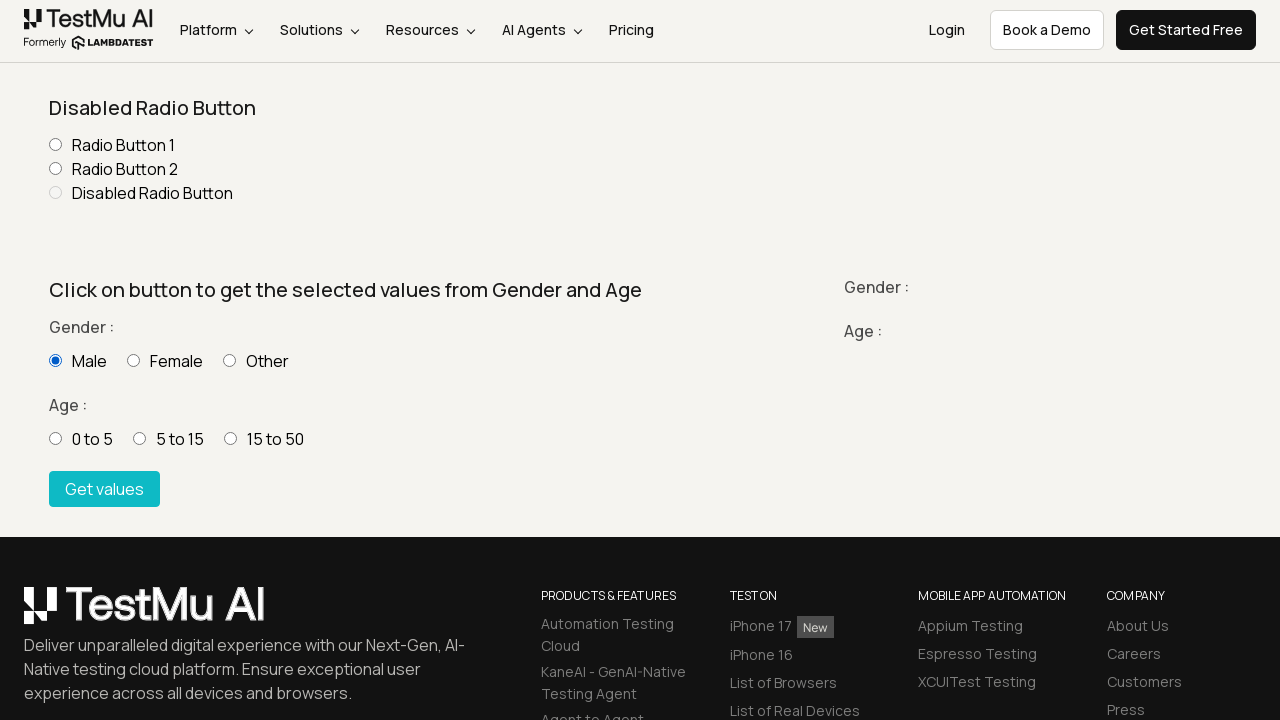

Selected '15 - 50' age group radio button at (230, 438) on xpath=//input[@value='15 - 50']
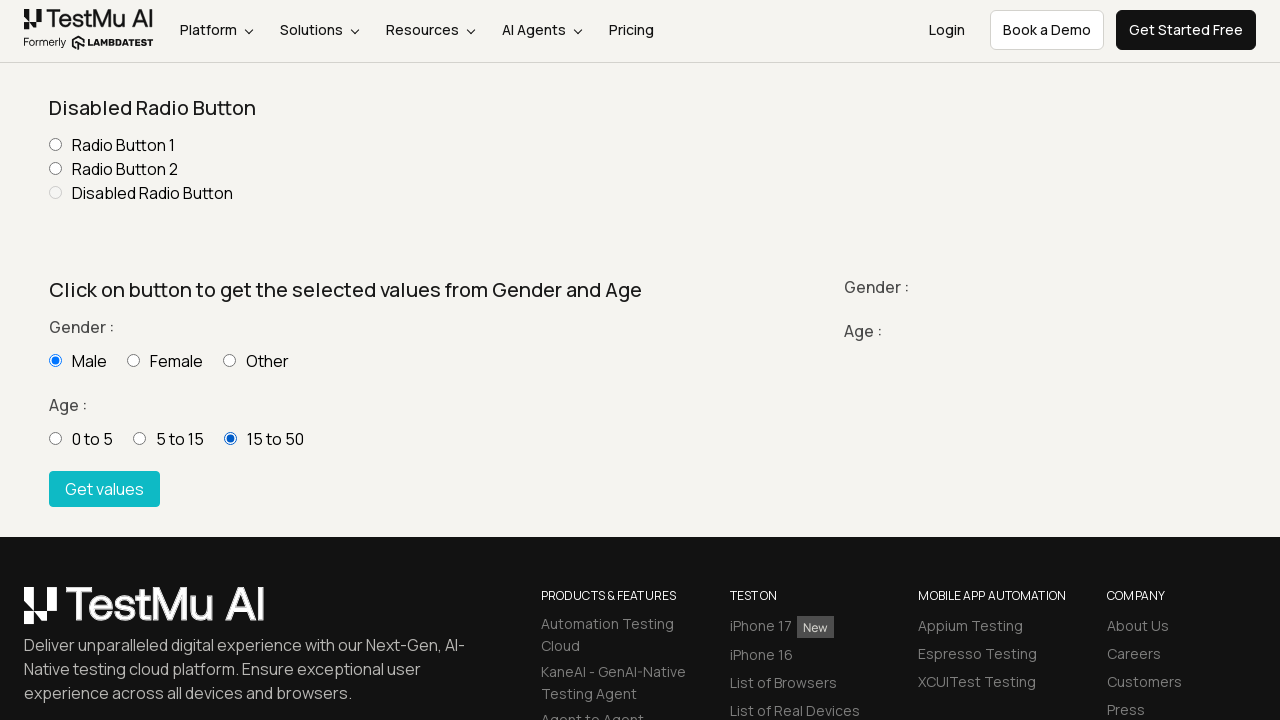

Clicked 'Get values' button to display selected options at (104, 489) on xpath=//button[normalize-space()='Get values']
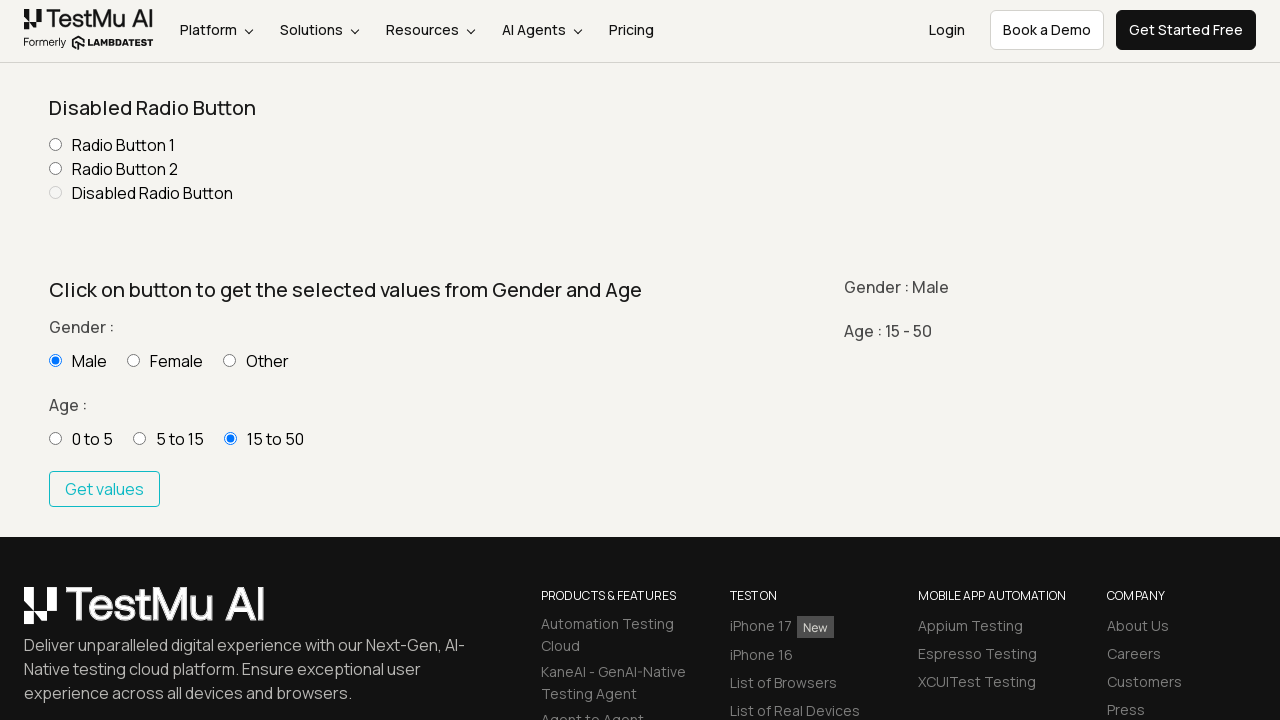

Gender result element loaded
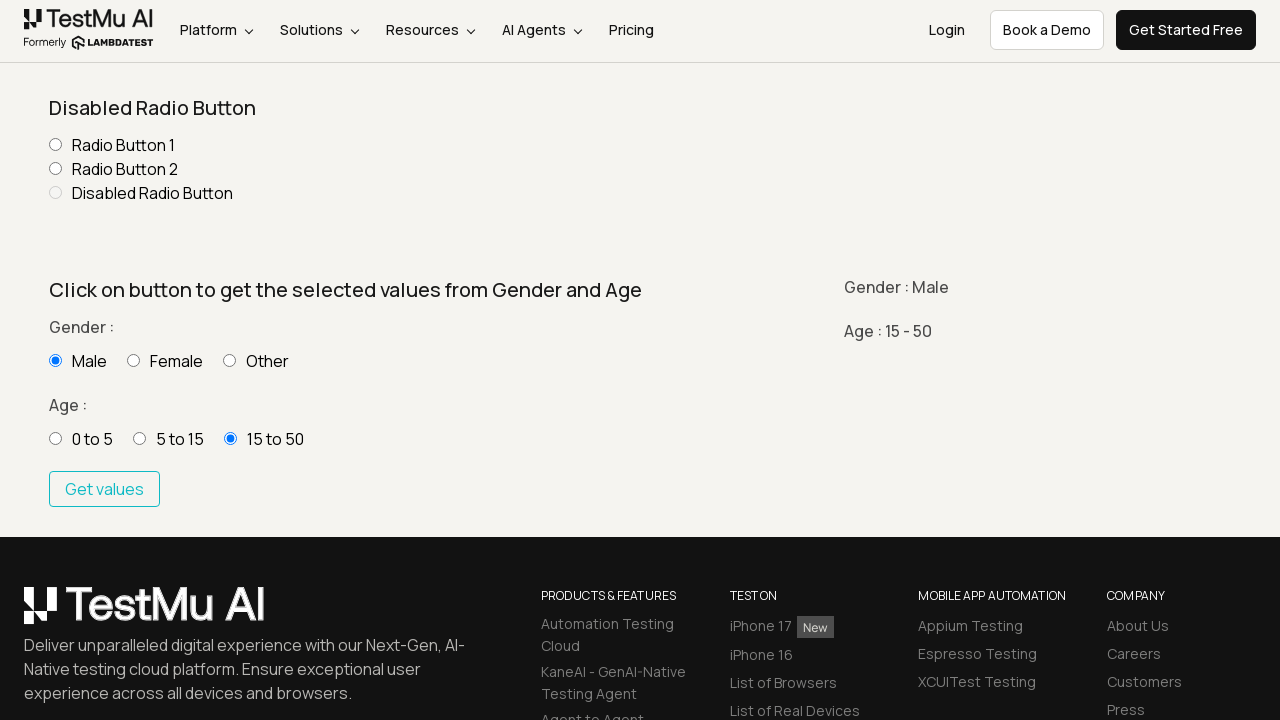

Age group result element loaded
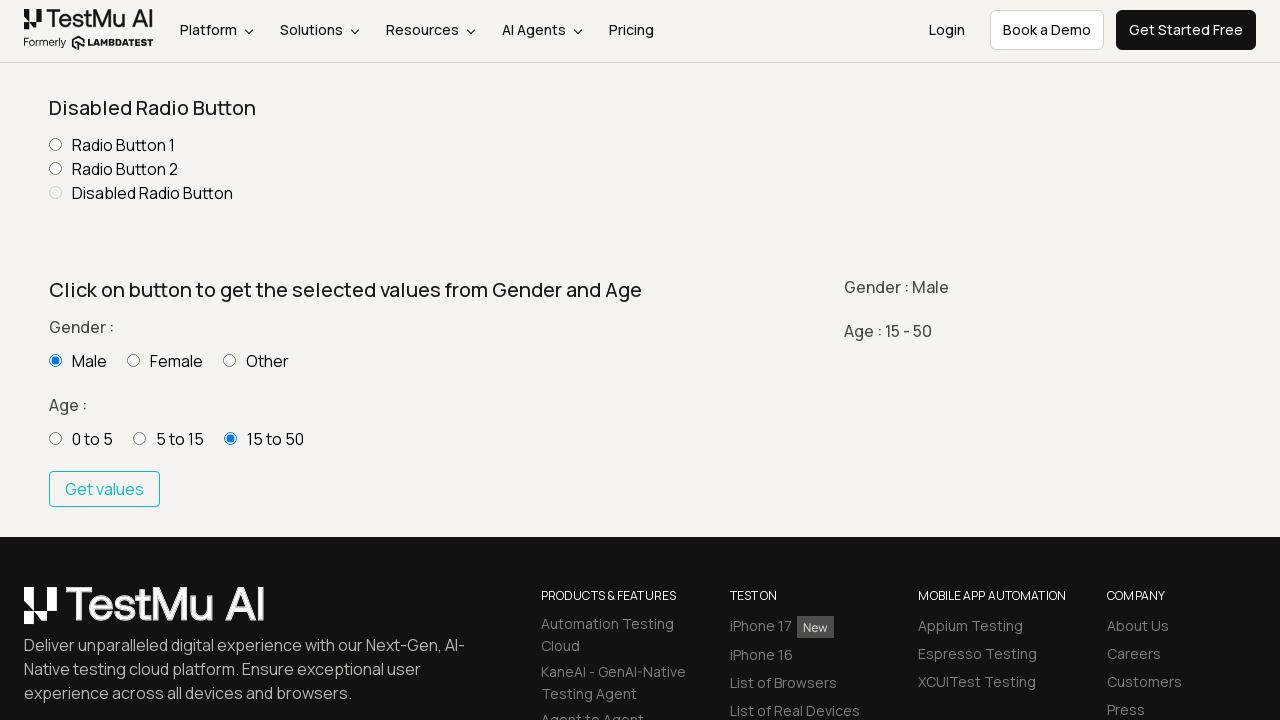

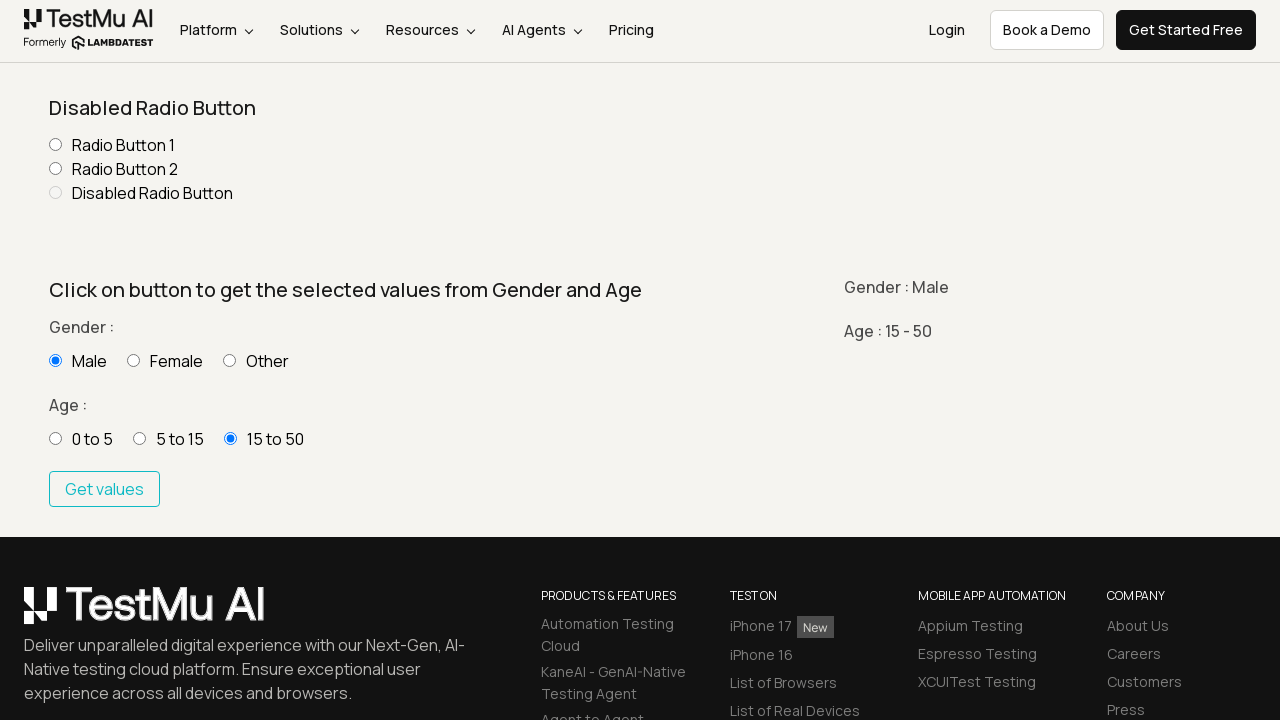